Navigates to testotomasyonu.com and maximizes the browser window

Starting URL: https://testotomasyonu.com

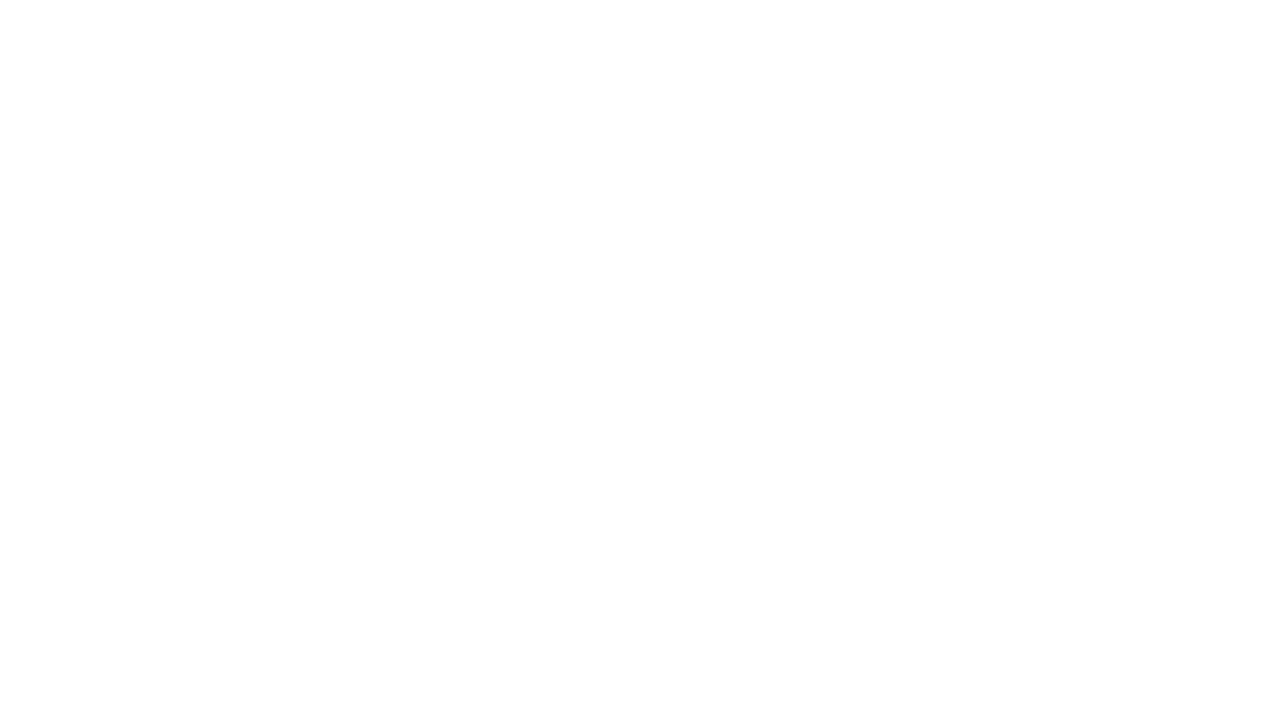

Set viewport size to 1920x1080 to maximize browser window
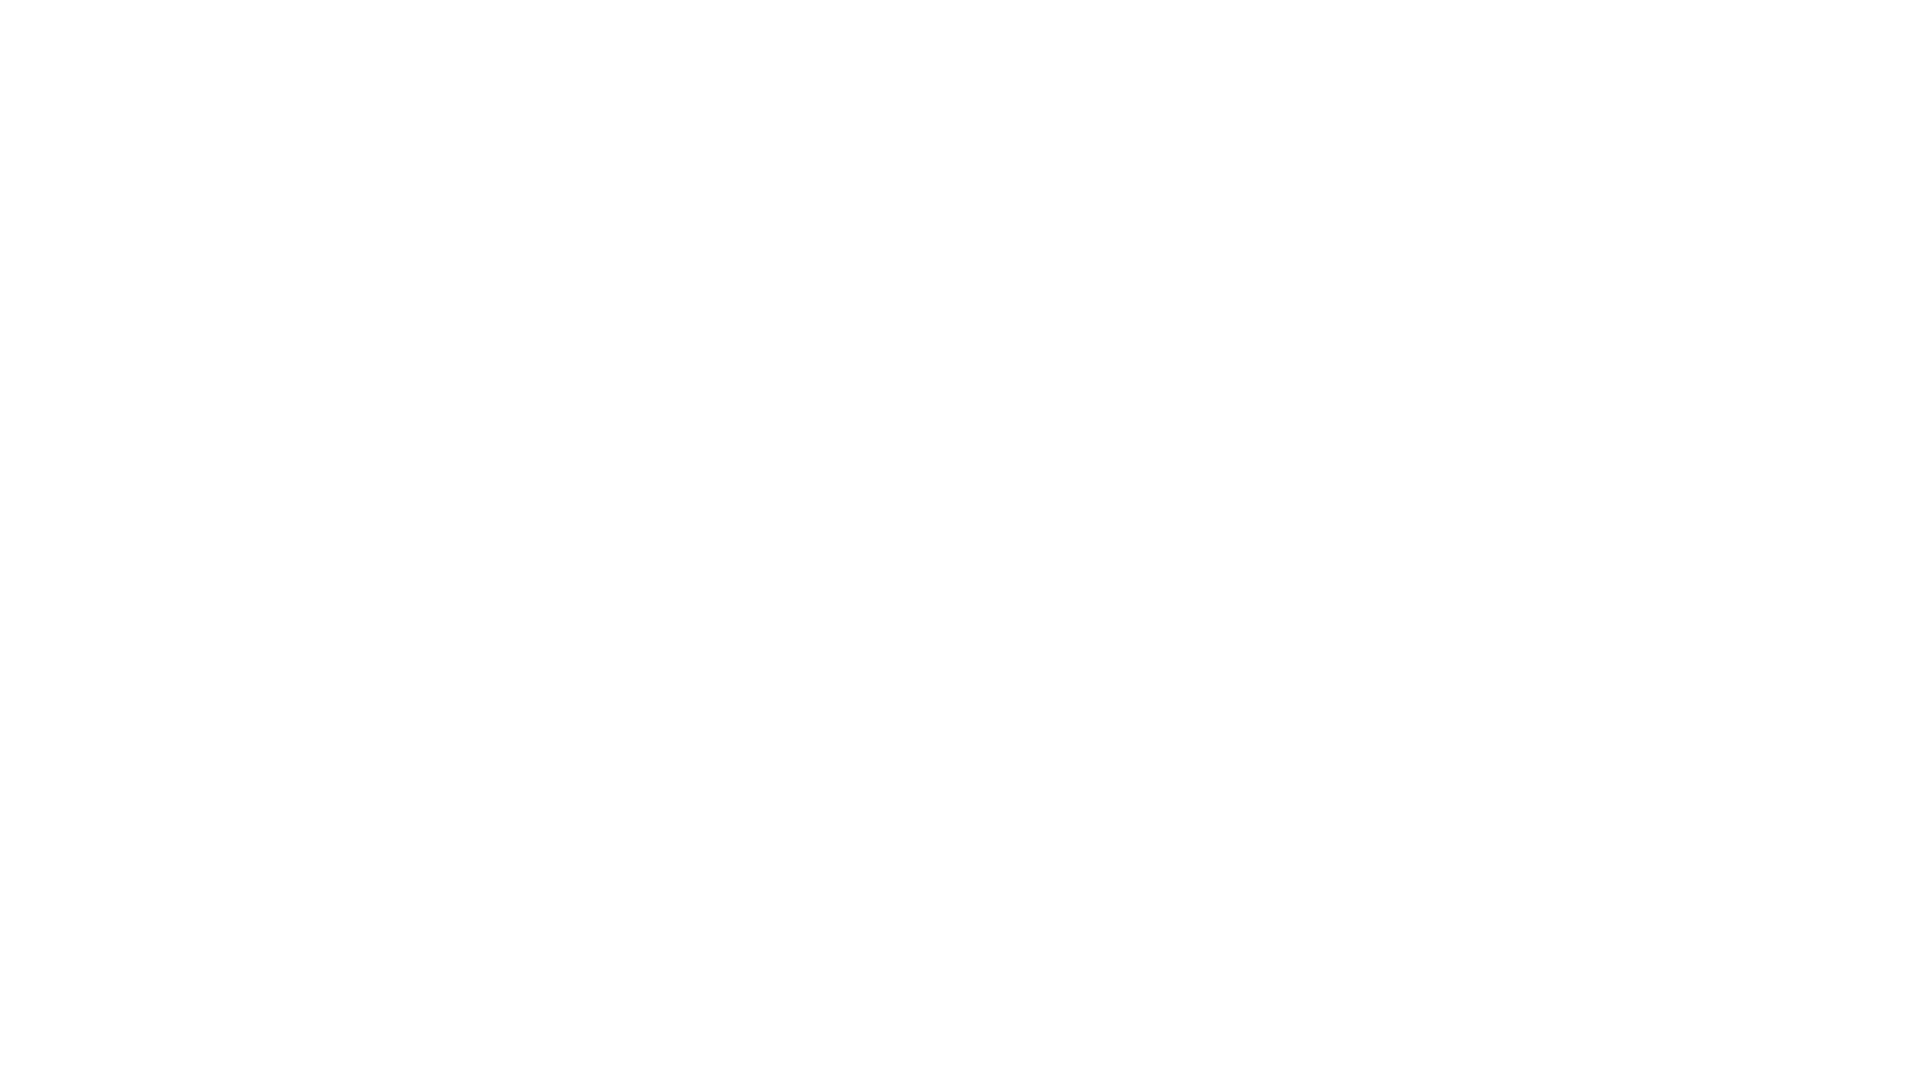

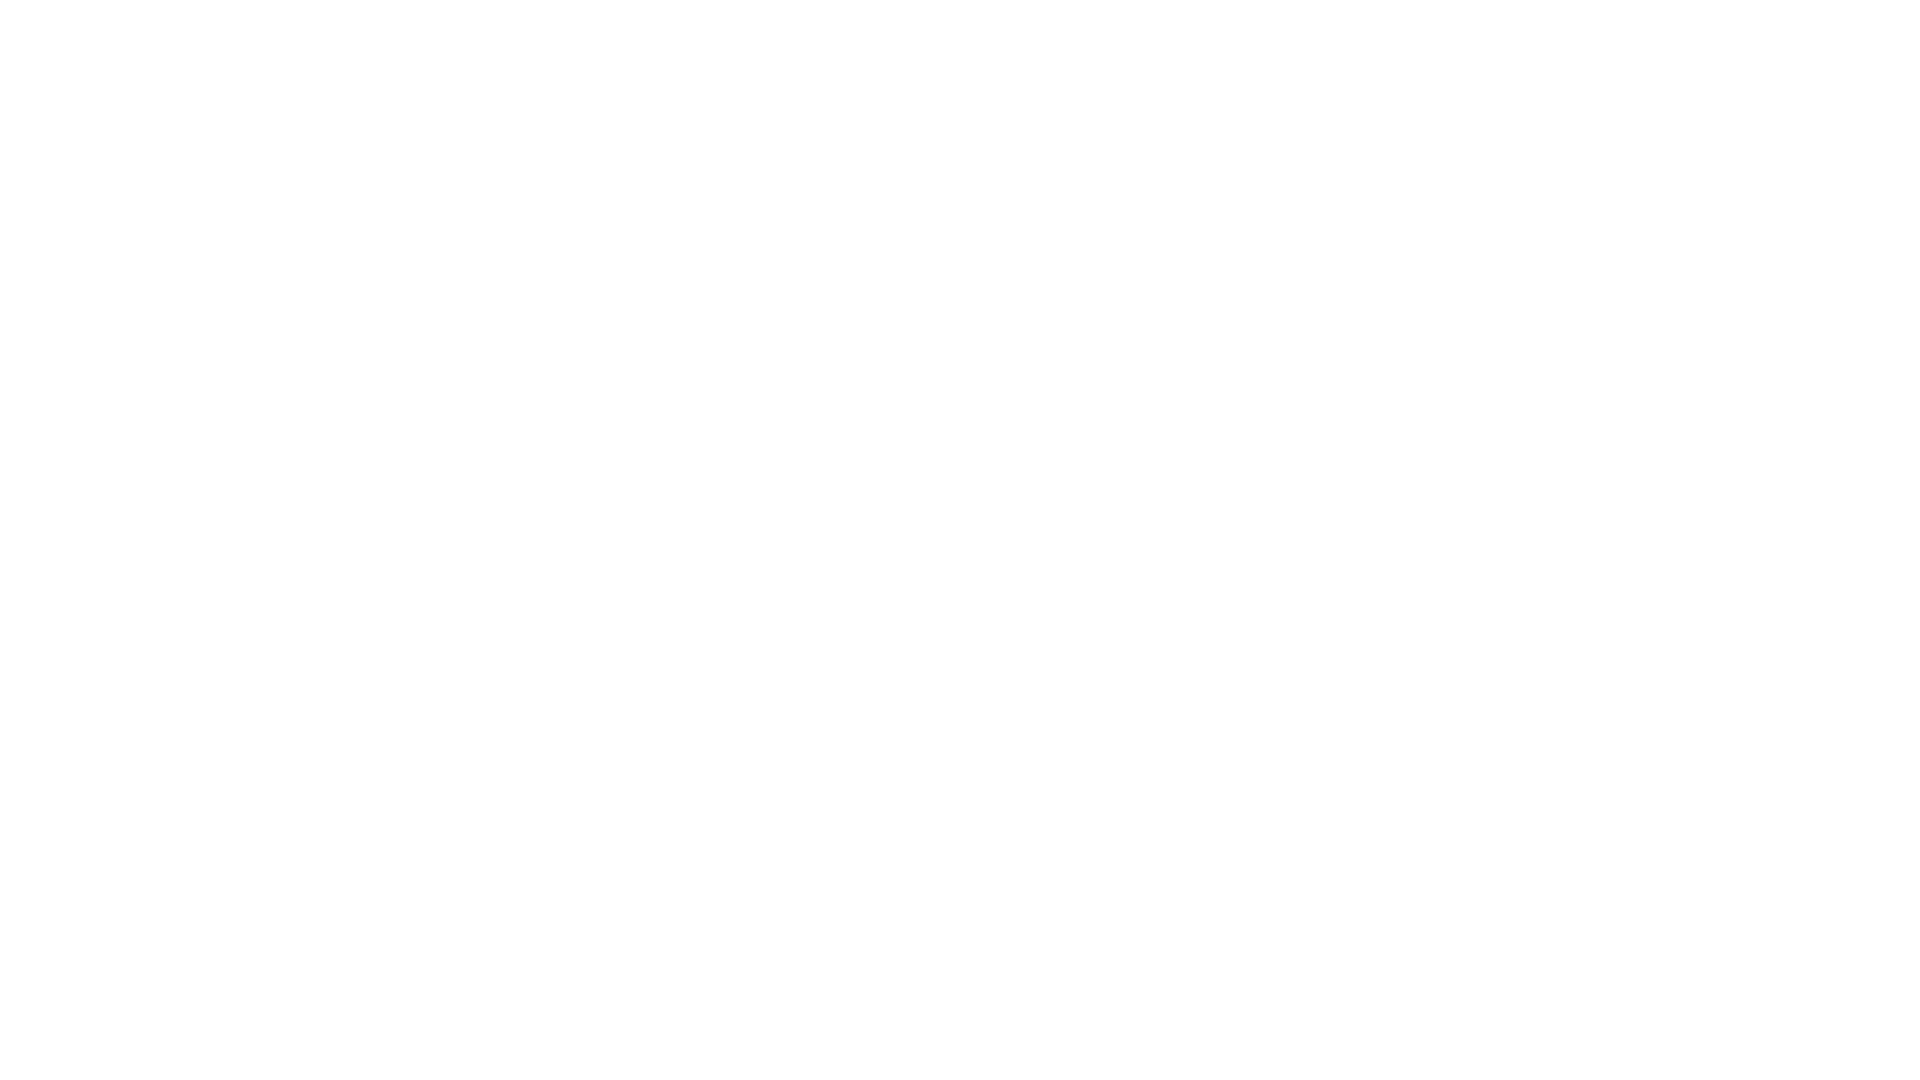